Clicks on the 0-9 link and verifies the URL changes to the expected page

Starting URL: https://www.99-bottles-of-beer.net/abc.html

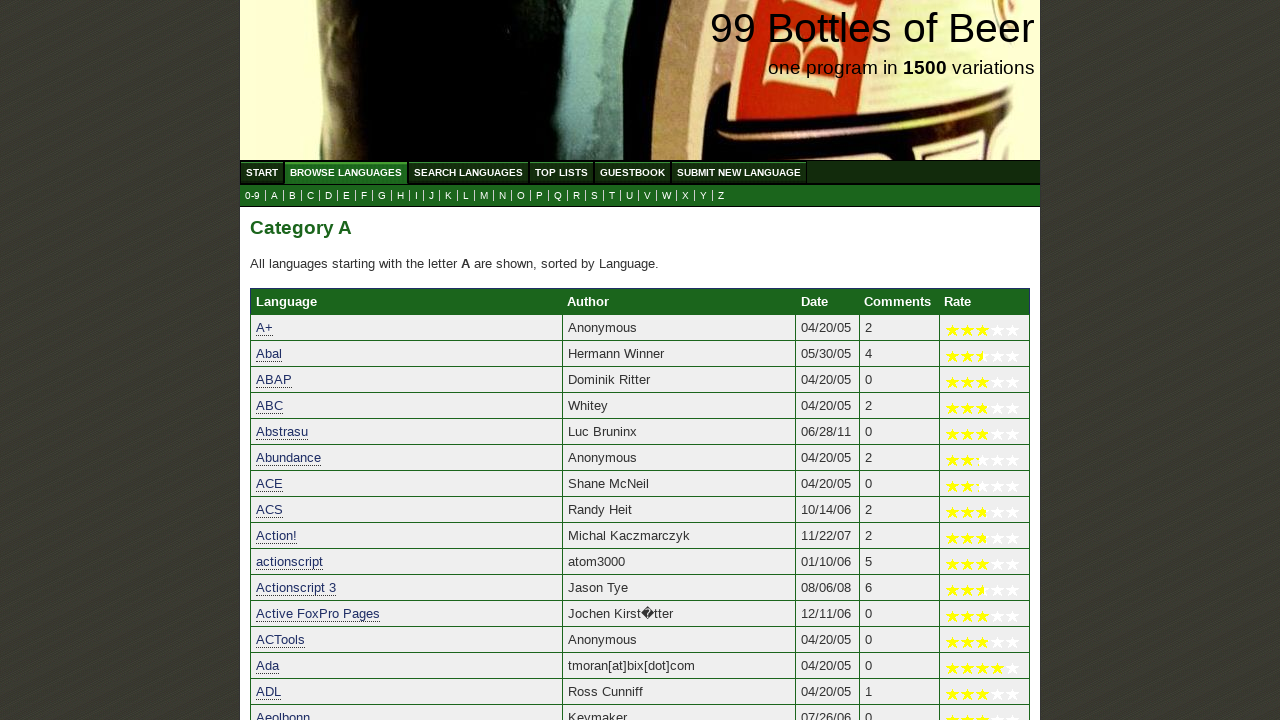

Clicked on the 0-9 link at (252, 196) on a[href='0.html']
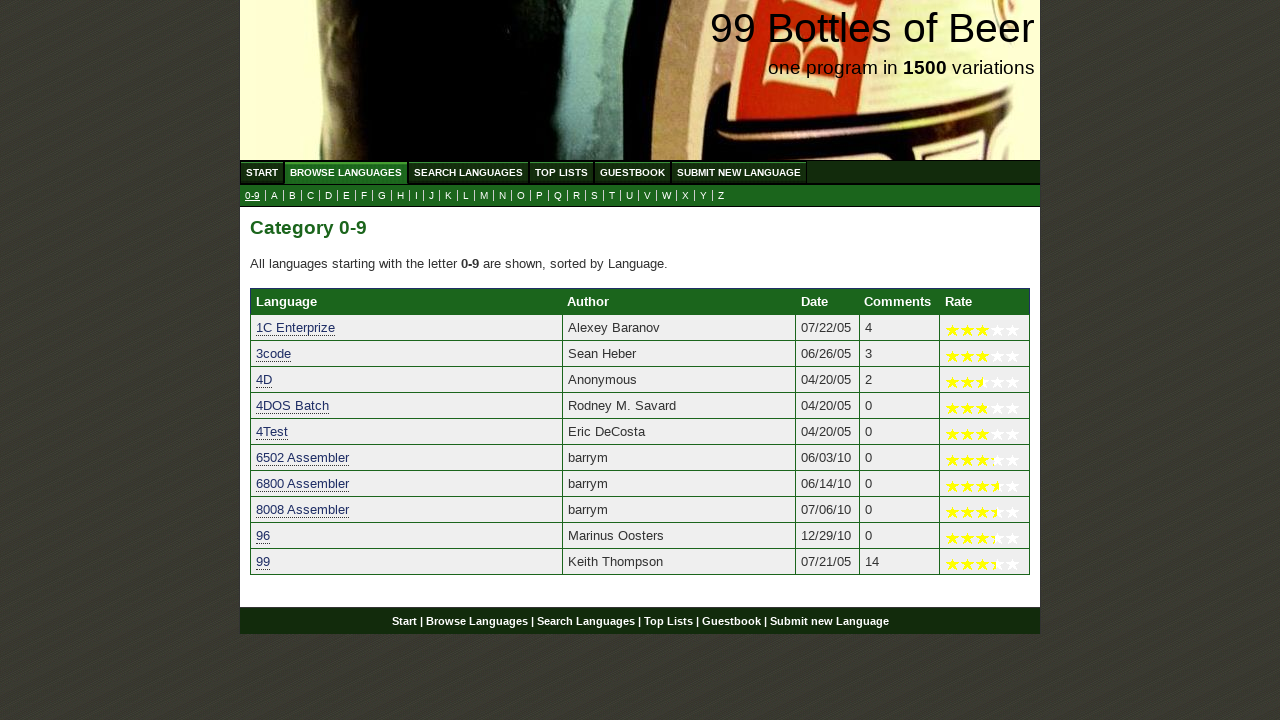

URL changed to https://www.99-bottles-of-beer.net/0.html
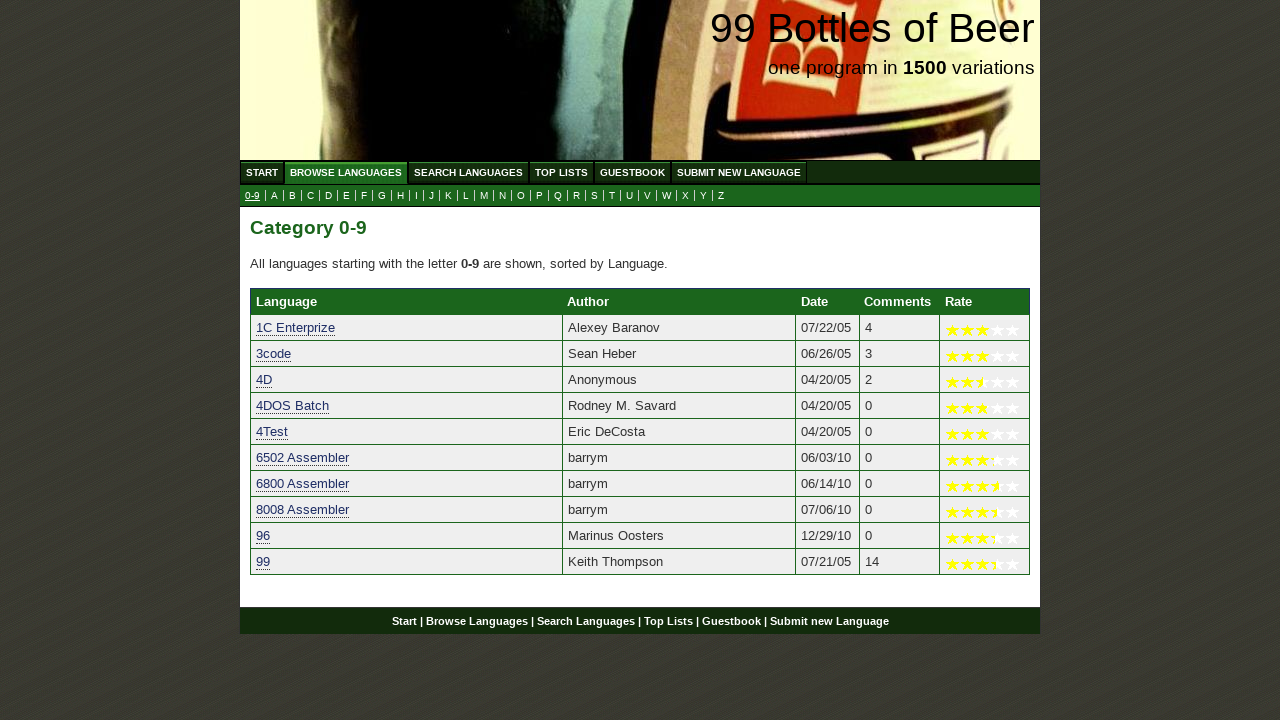

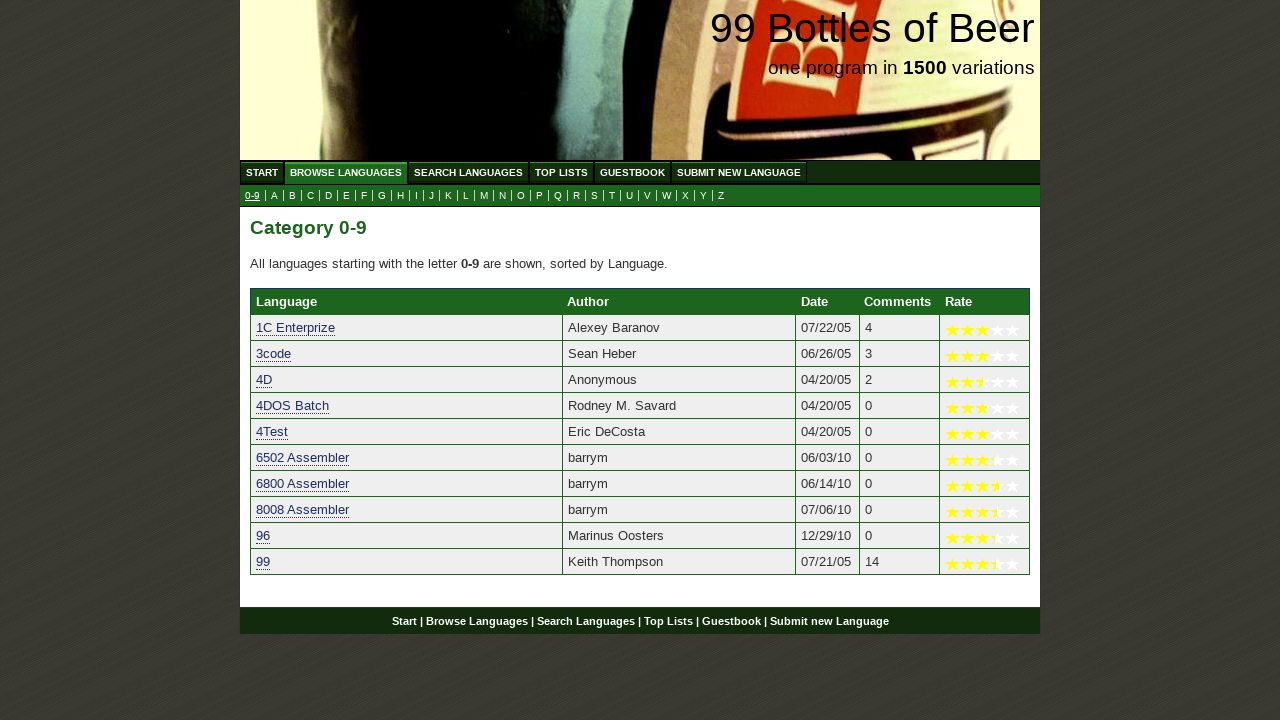